Tests the triangle calculator for an isosceles triangle by entering three side values (2, 2, 3) and verifying the result

Starting URL: https://www.calculator.net/triangle-calculator.html

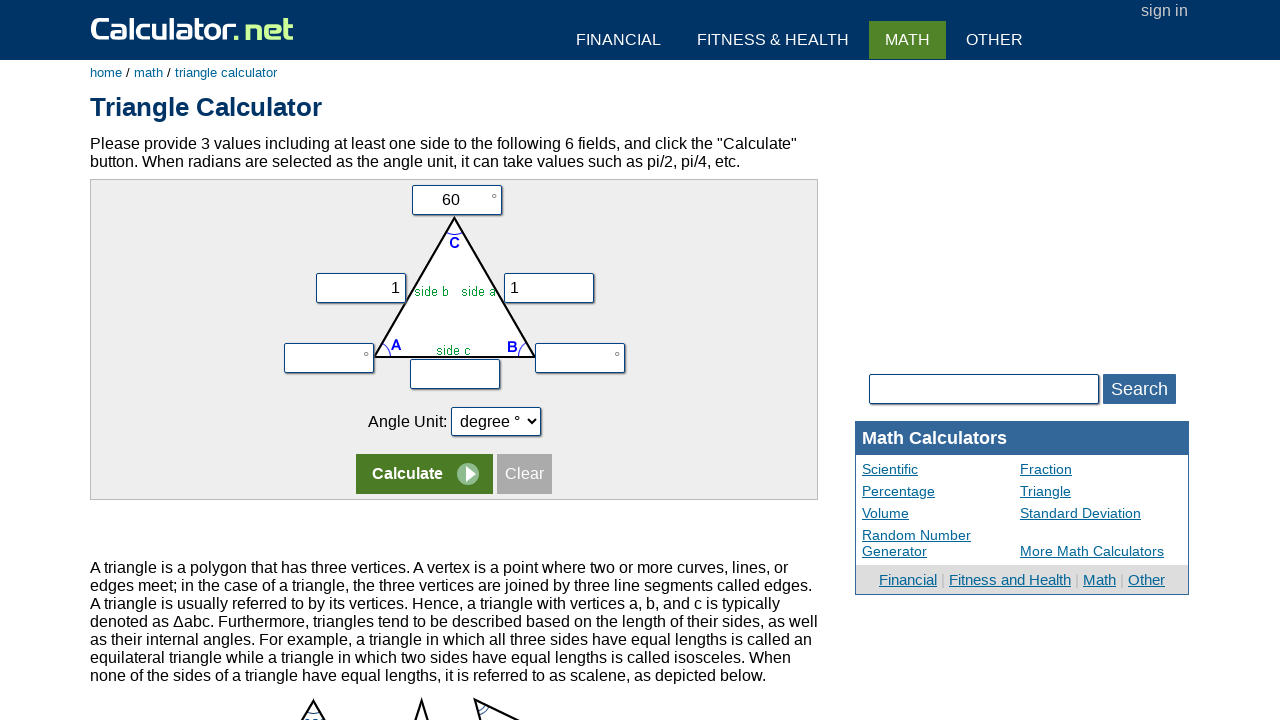

Clicked angle c input field at (456, 200) on input[name='vc']
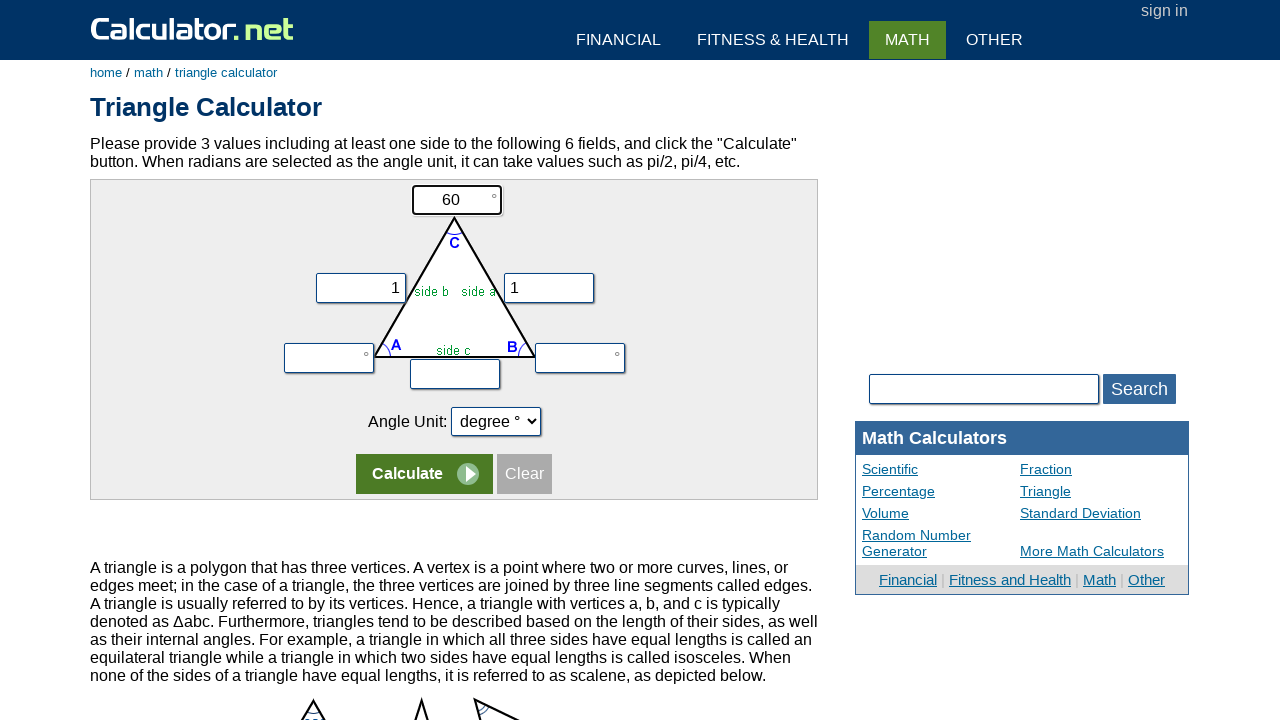

Cleared angle c field on input[name='vc']
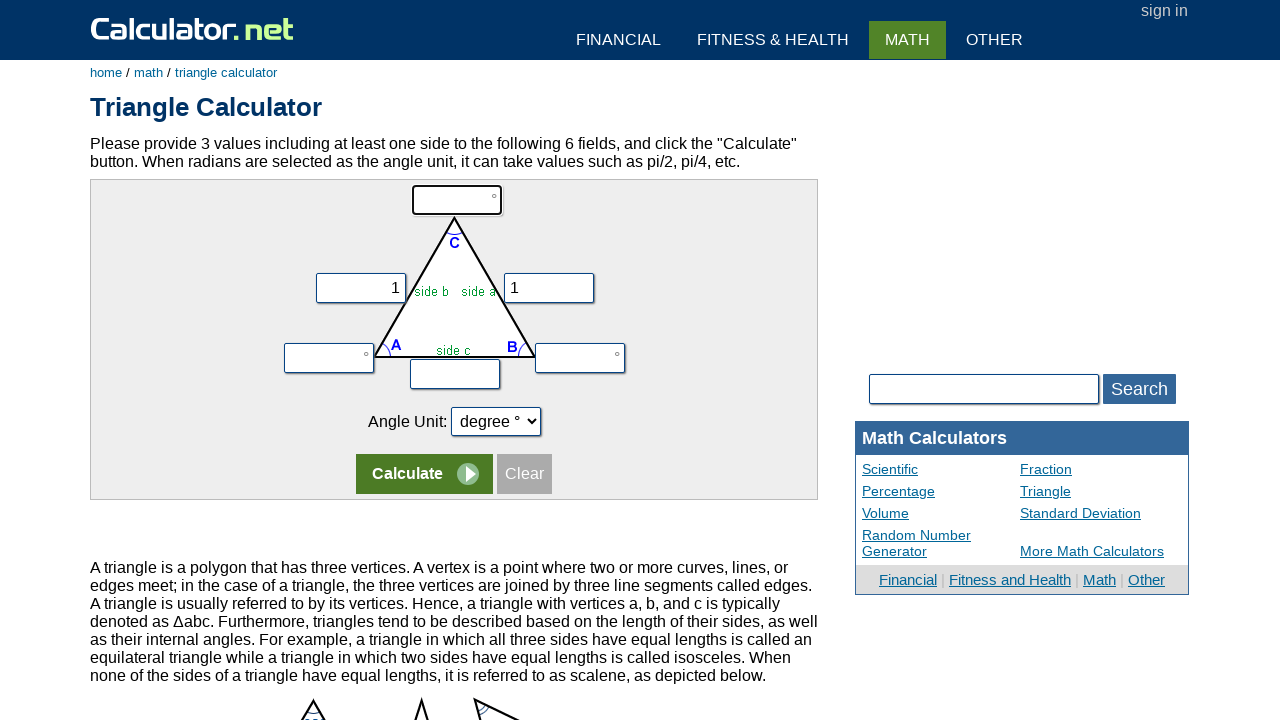

Clicked side x input field at (360, 288) on input[name='vx']
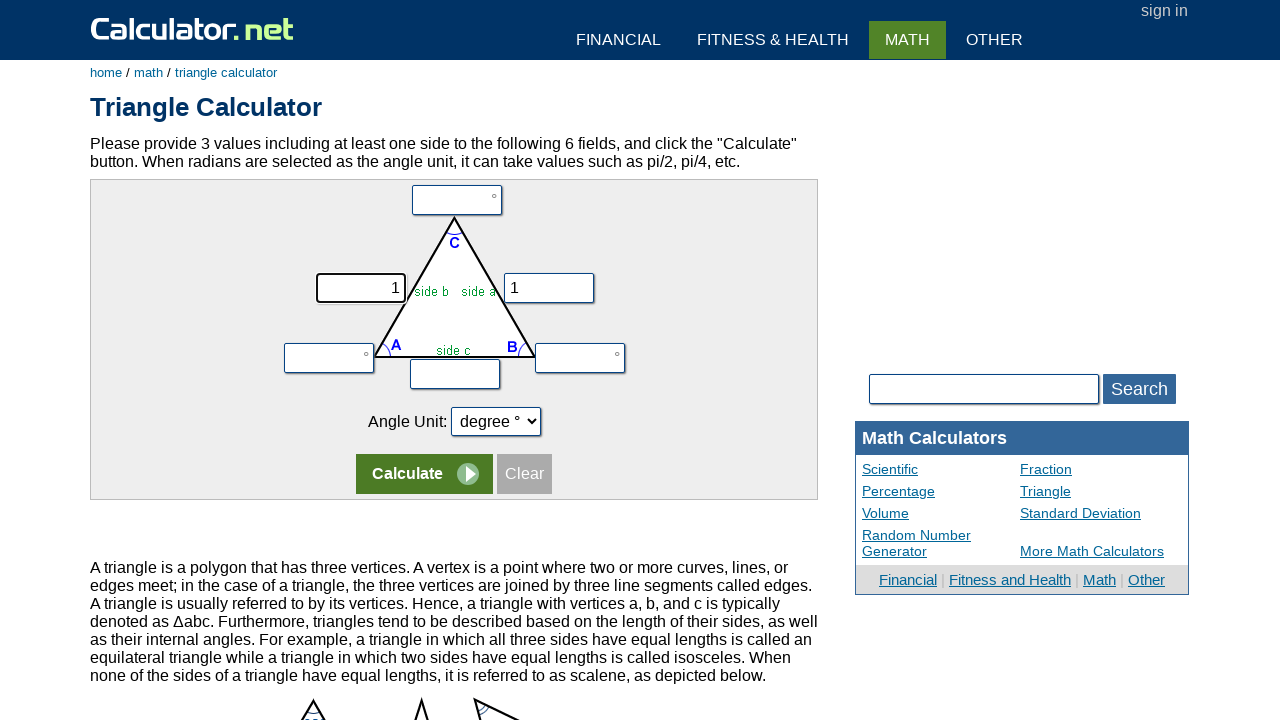

Entered value 2 for side x on input[name='vx']
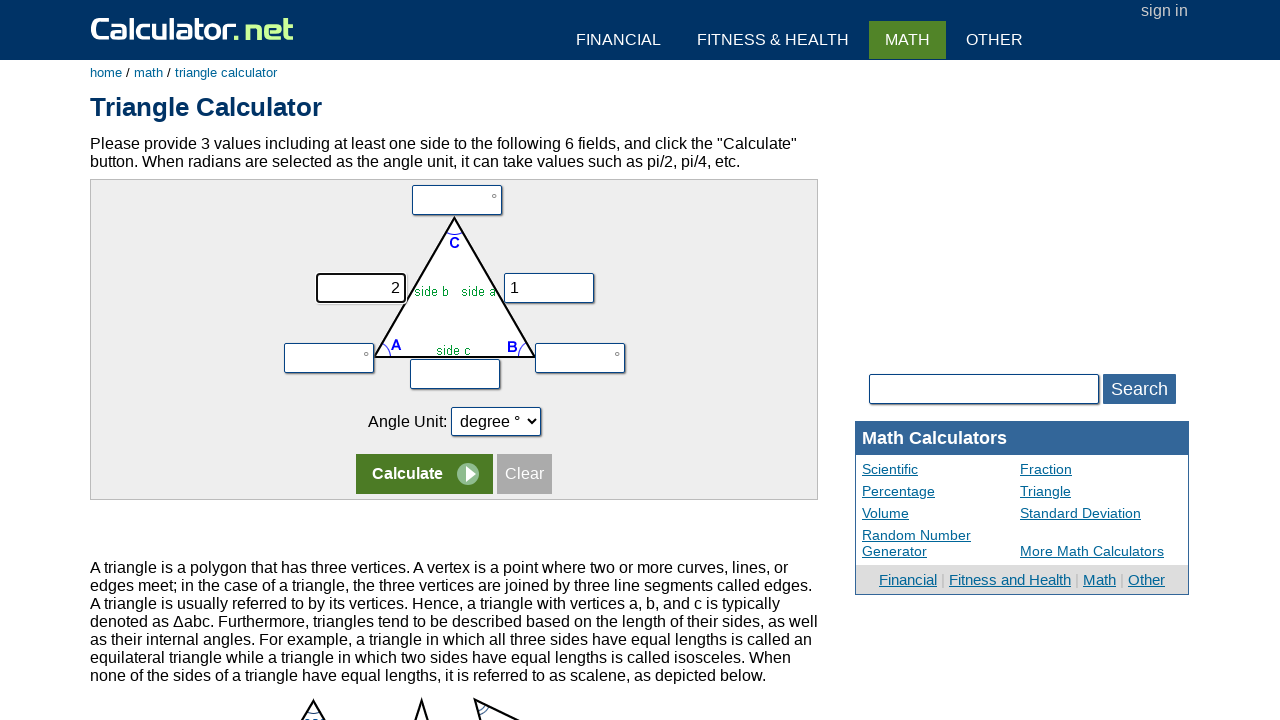

Clicked side y input field at (549, 288) on input[name='vy']
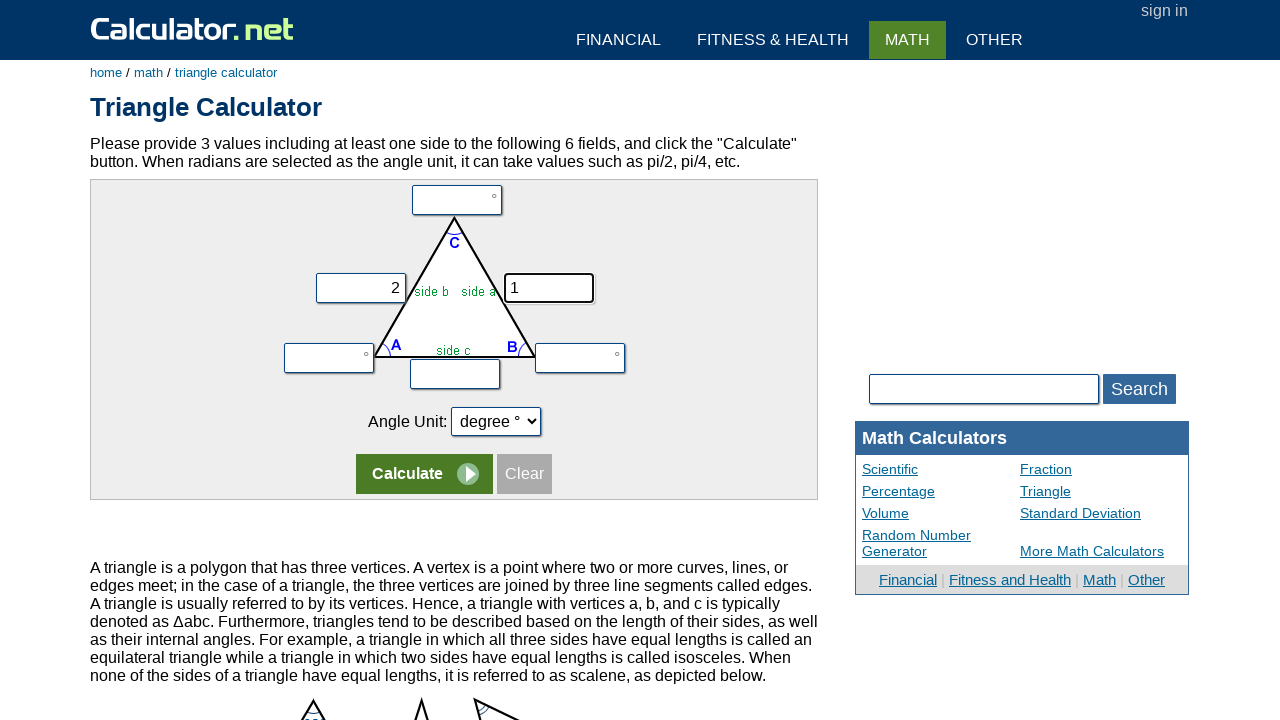

Entered value 2 for side y on input[name='vy']
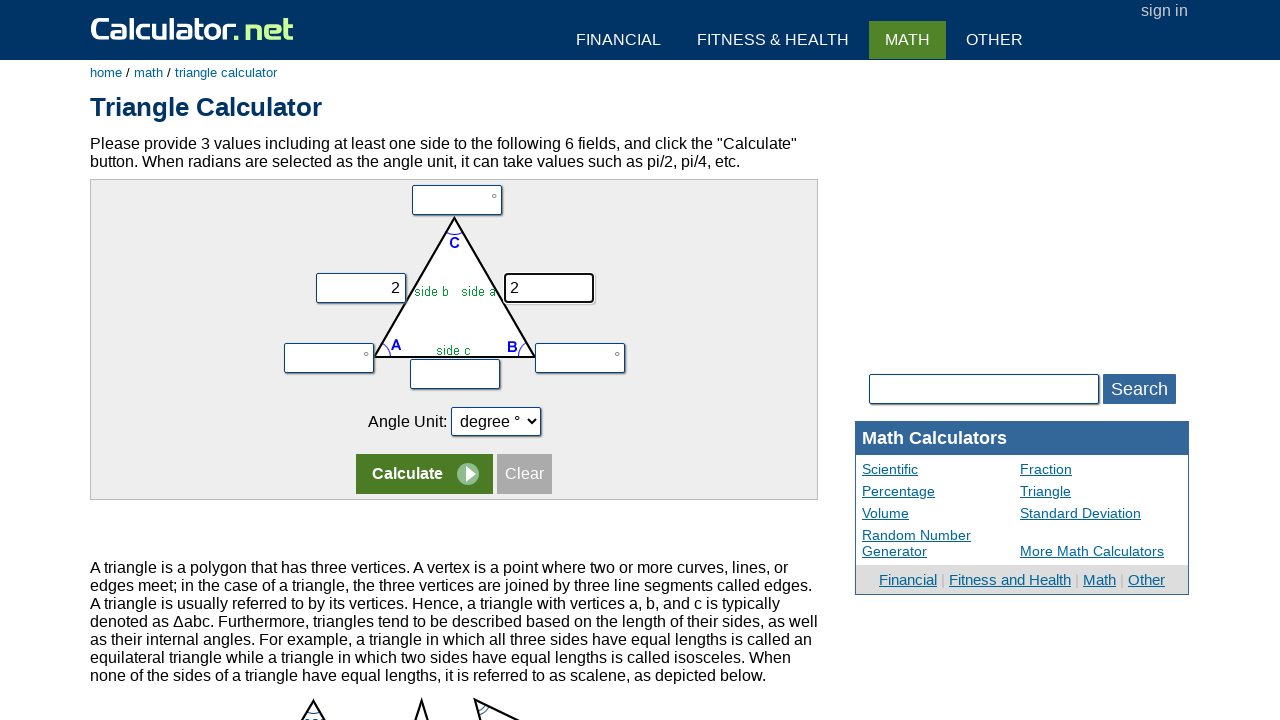

Clicked side z input field at (455, 374) on input[name='vz']
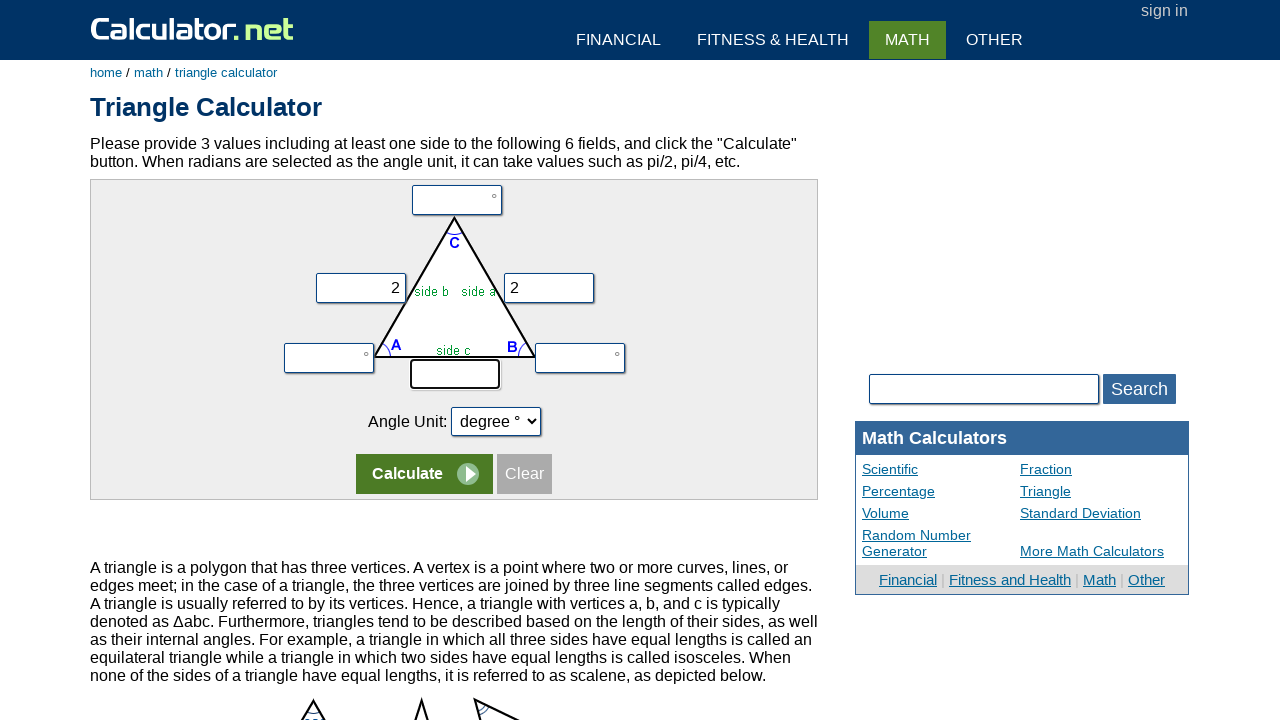

Entered value 3 for side z (isosceles triangle: 2, 2, 3) on input[name='vz']
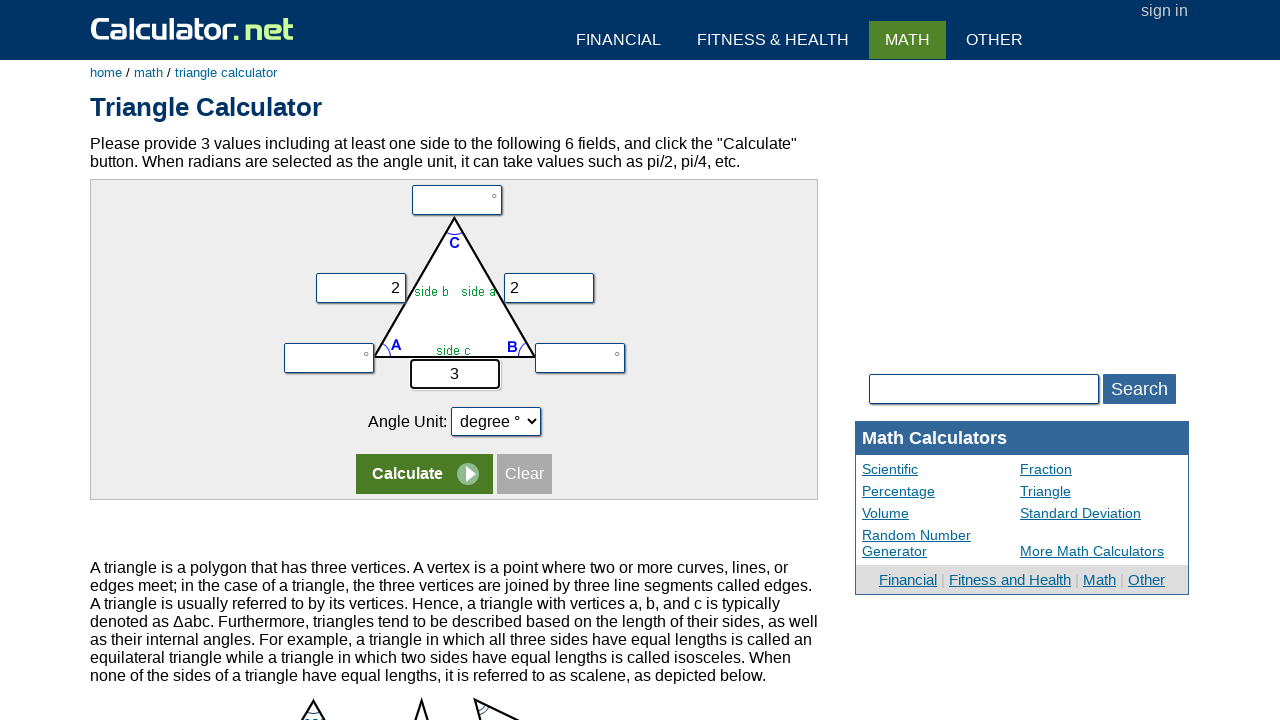

Clicked calculate button to compute triangle properties at (424, 474) on tr:nth-child(5) input
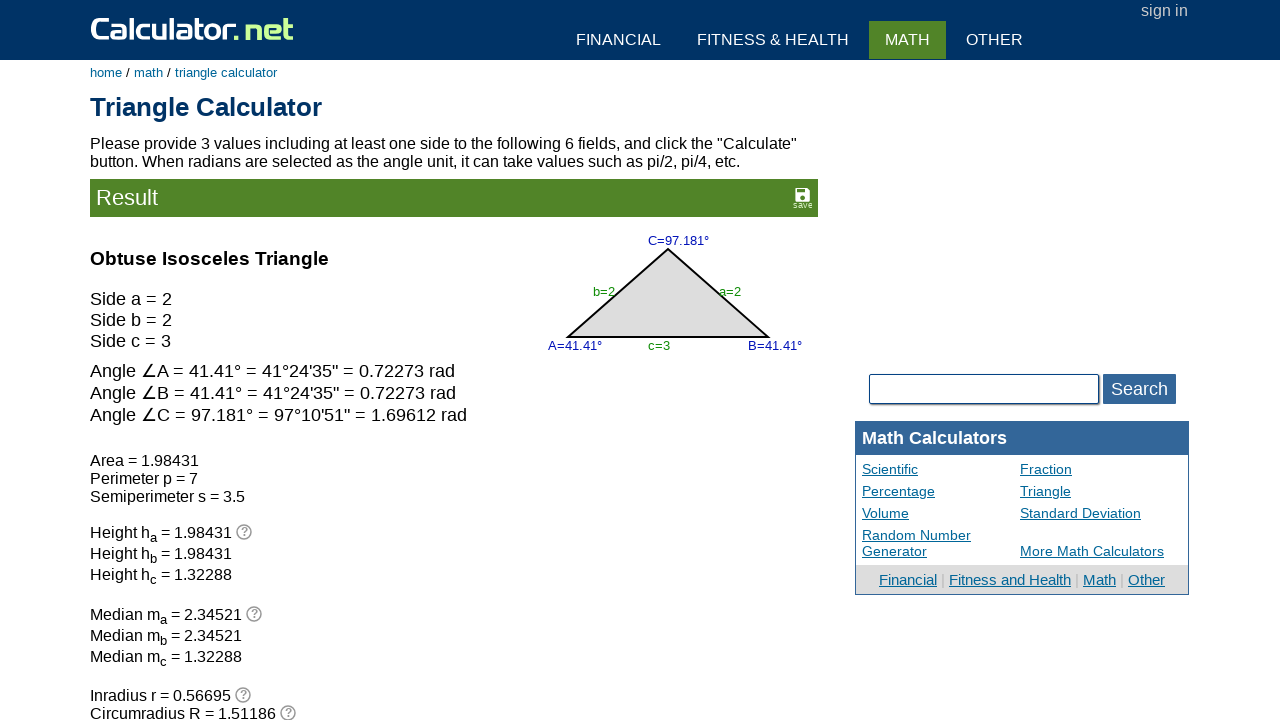

Verified triangle calculation results are displayed
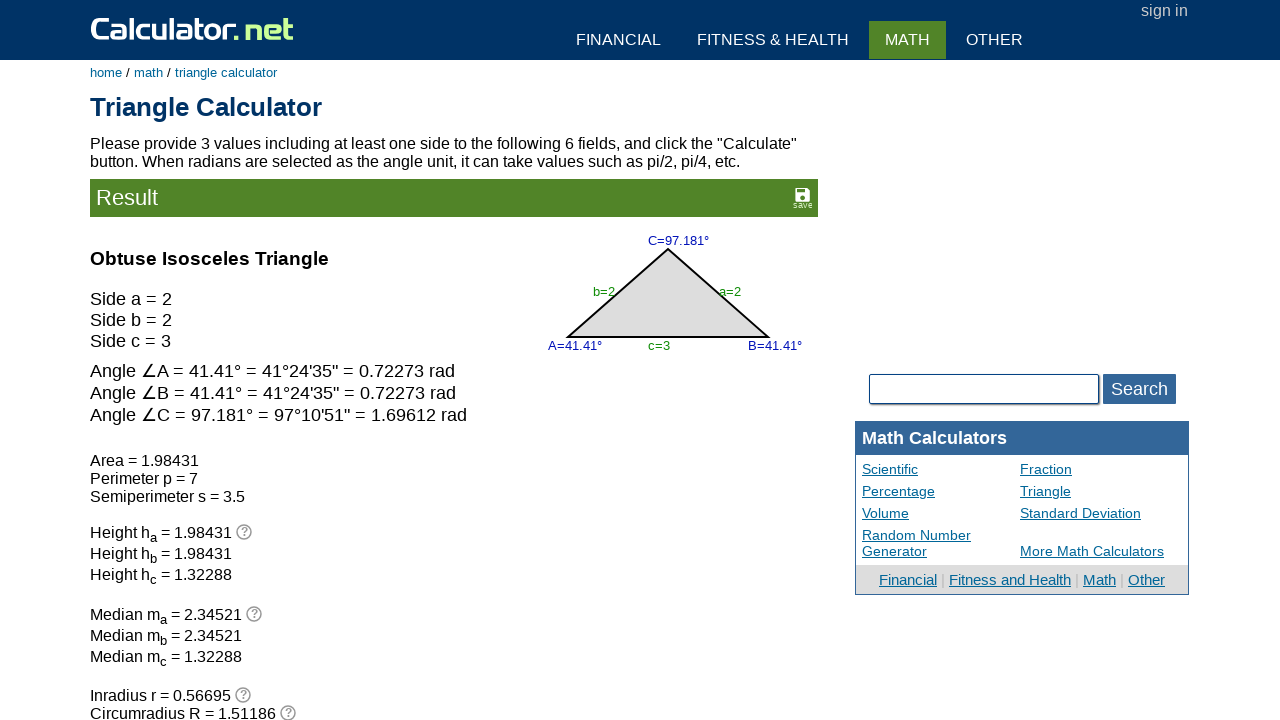

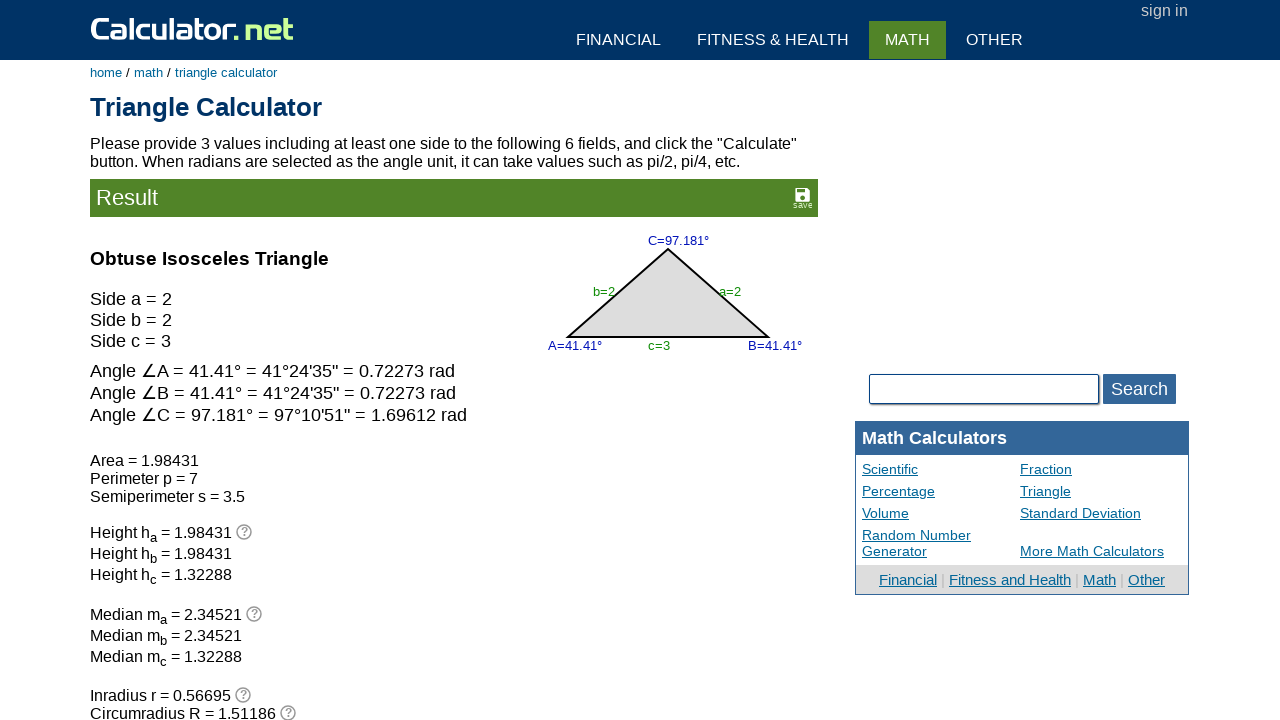